Tests the old style select menu by selecting each value option sequentially

Starting URL: https://demoqa.com/select-menu

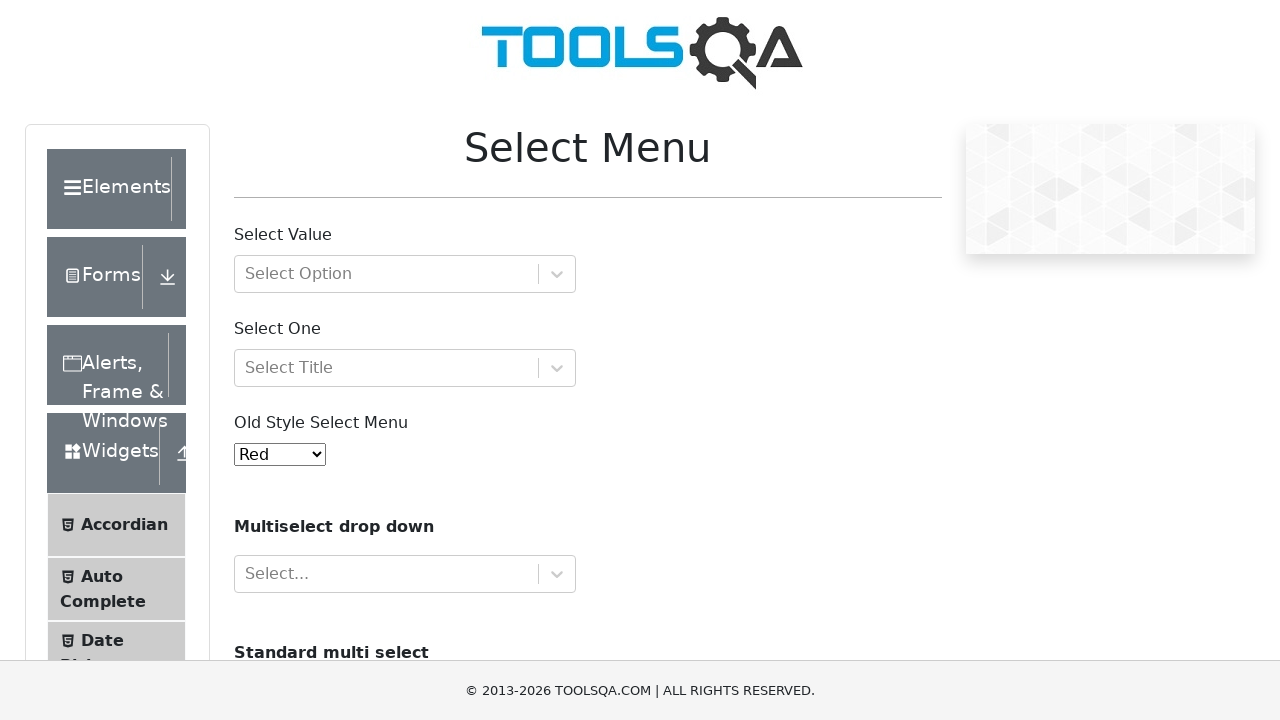

Selected value 'red' from old style select menu on #oldSelectMenu
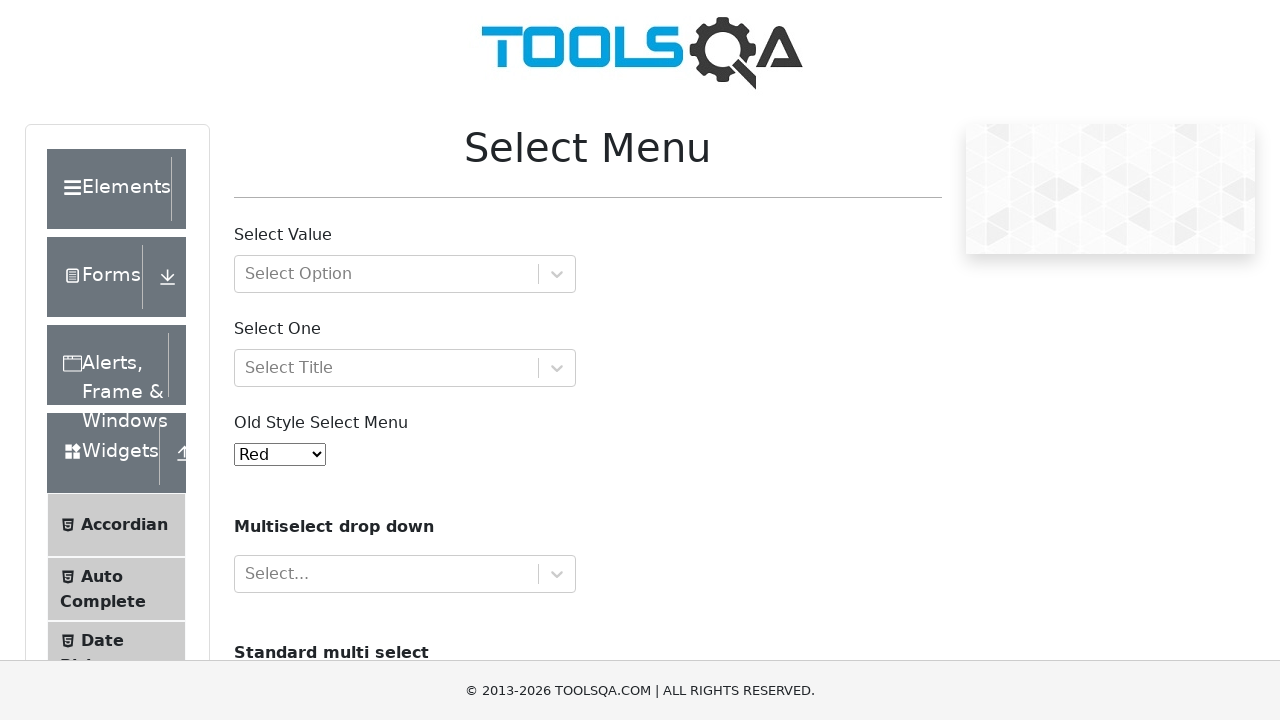

Selected value '1' from old style select menu on #oldSelectMenu
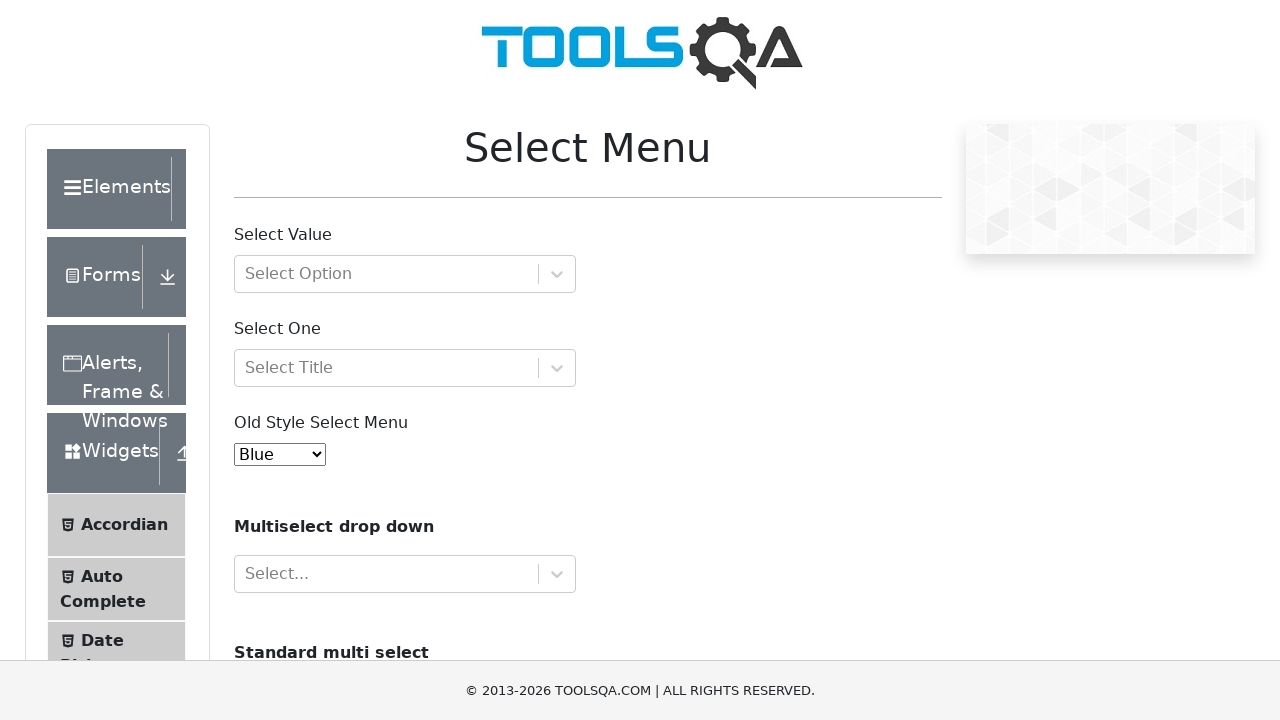

Selected value '2' from old style select menu on #oldSelectMenu
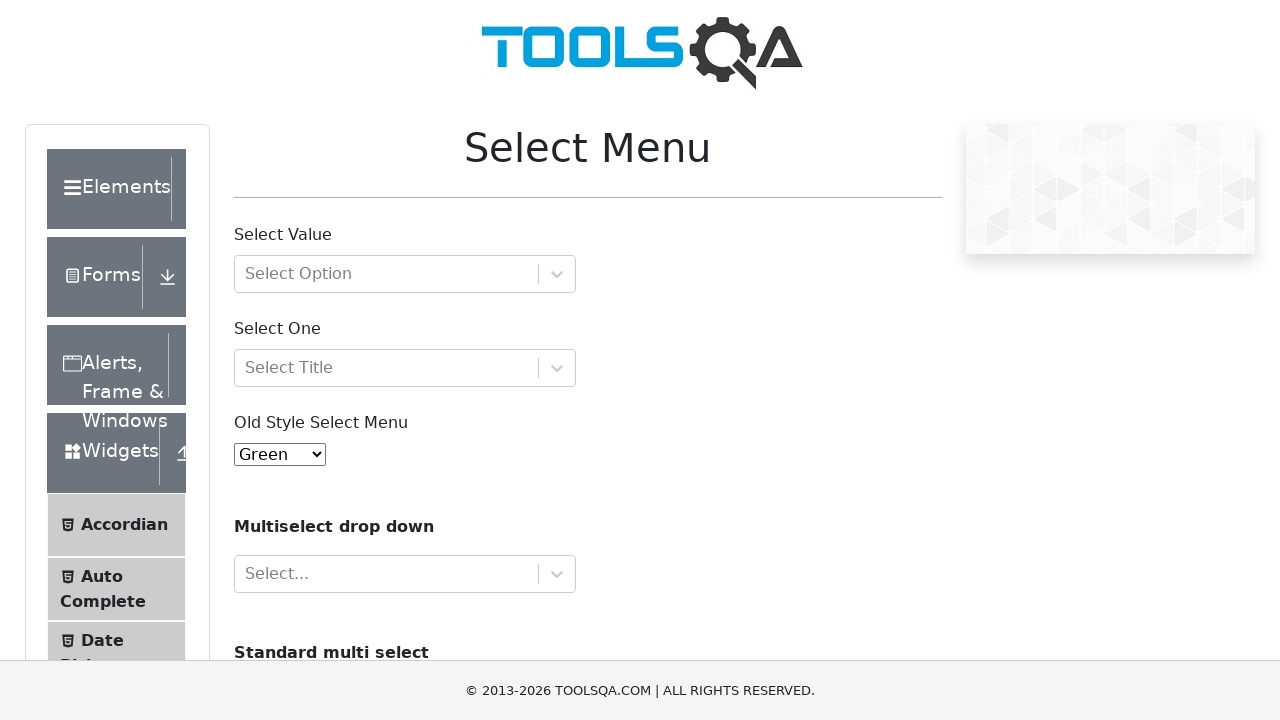

Selected value '3' from old style select menu on #oldSelectMenu
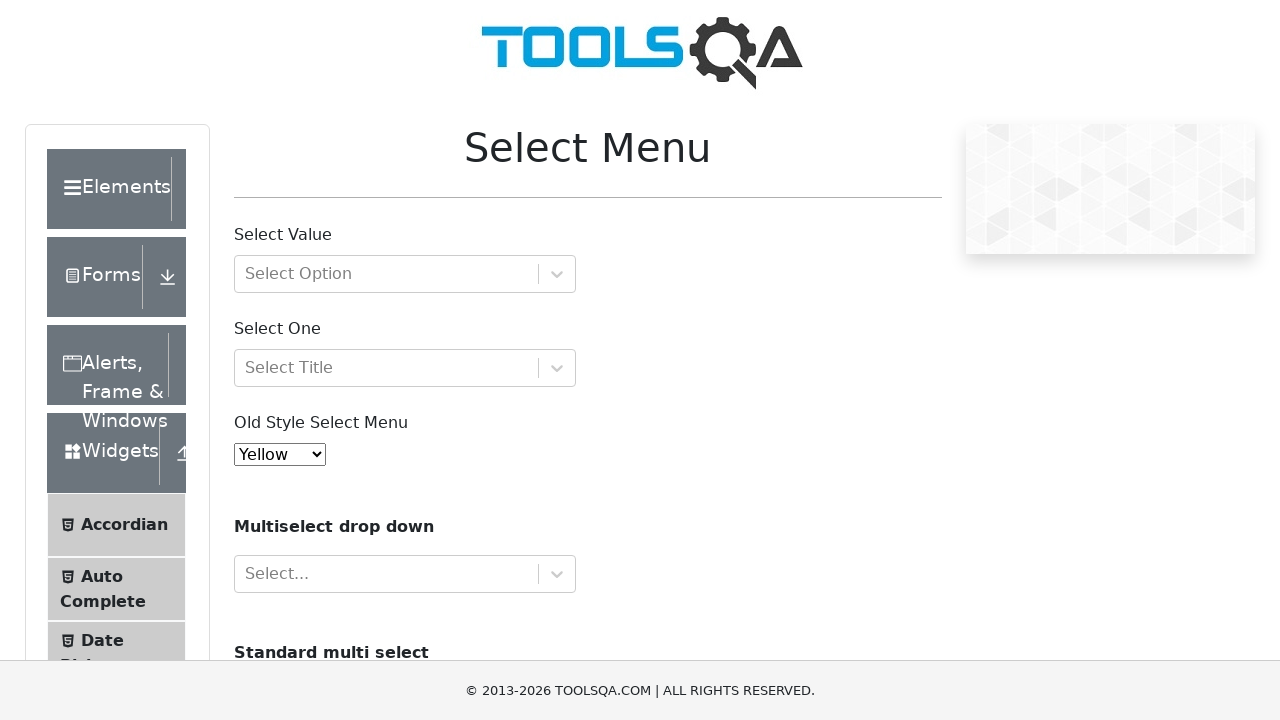

Selected value '4' from old style select menu on #oldSelectMenu
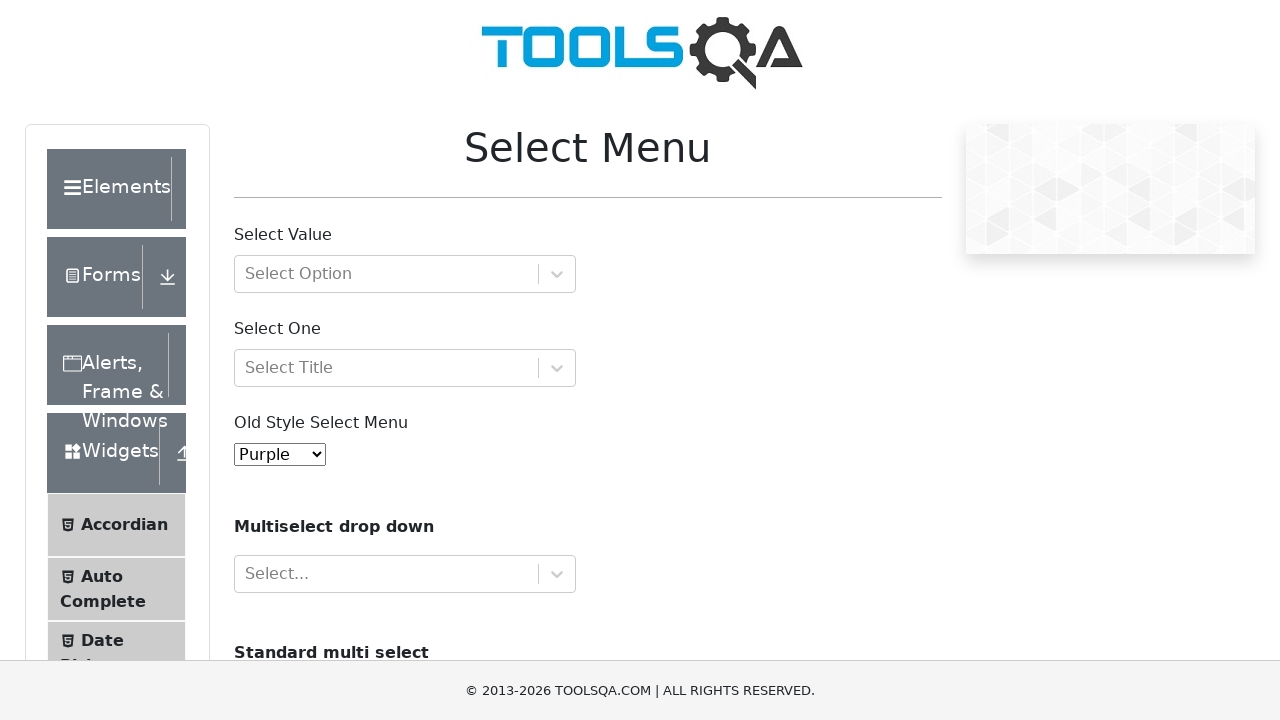

Selected value '5' from old style select menu on #oldSelectMenu
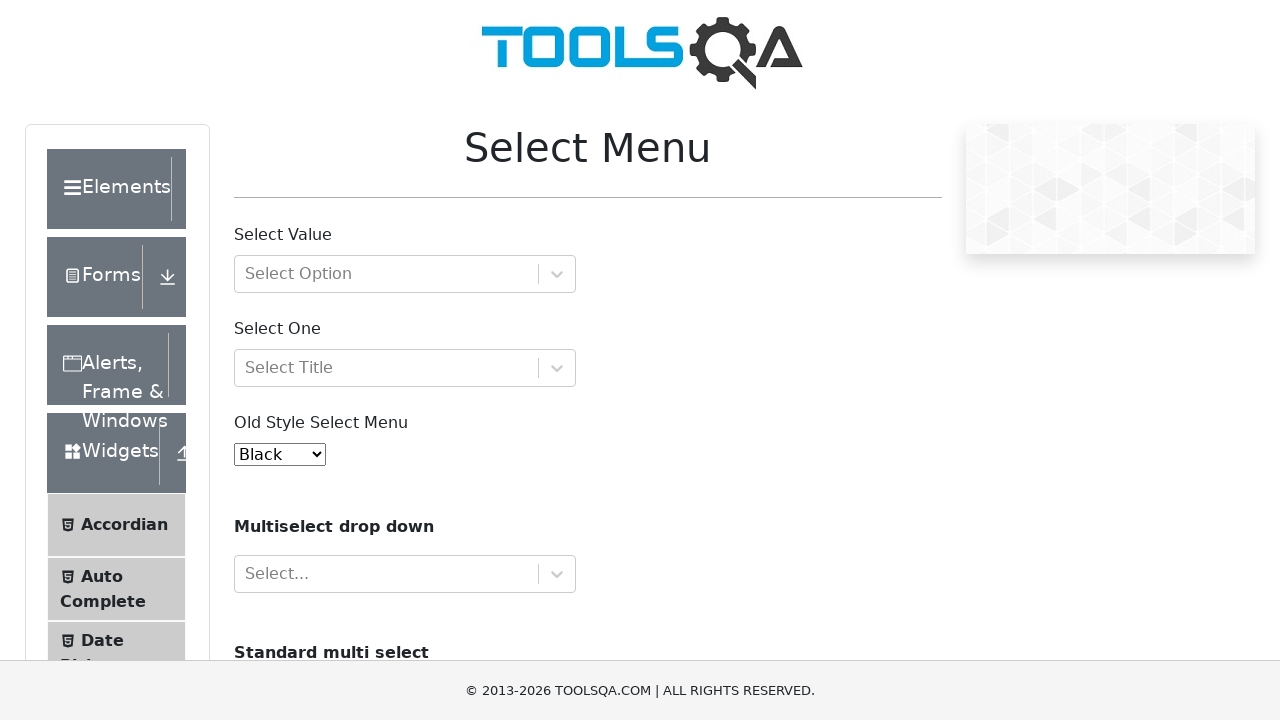

Selected value '6' from old style select menu on #oldSelectMenu
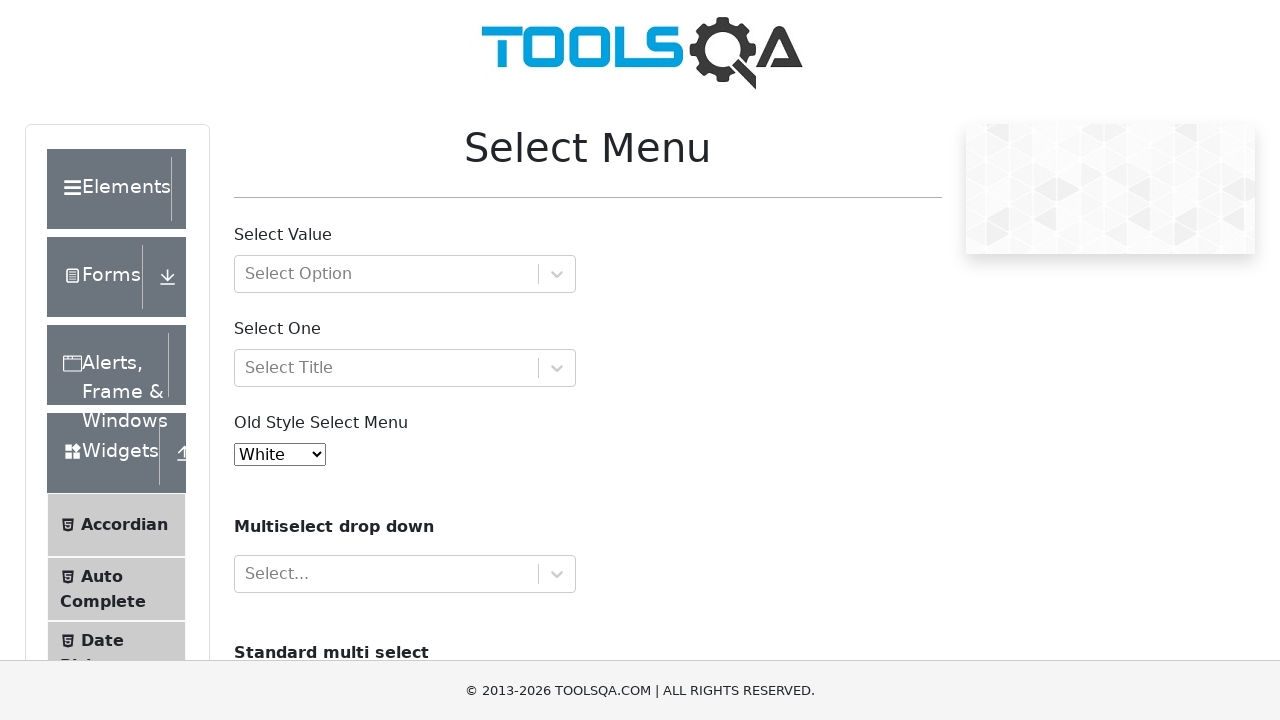

Selected value '7' from old style select menu on #oldSelectMenu
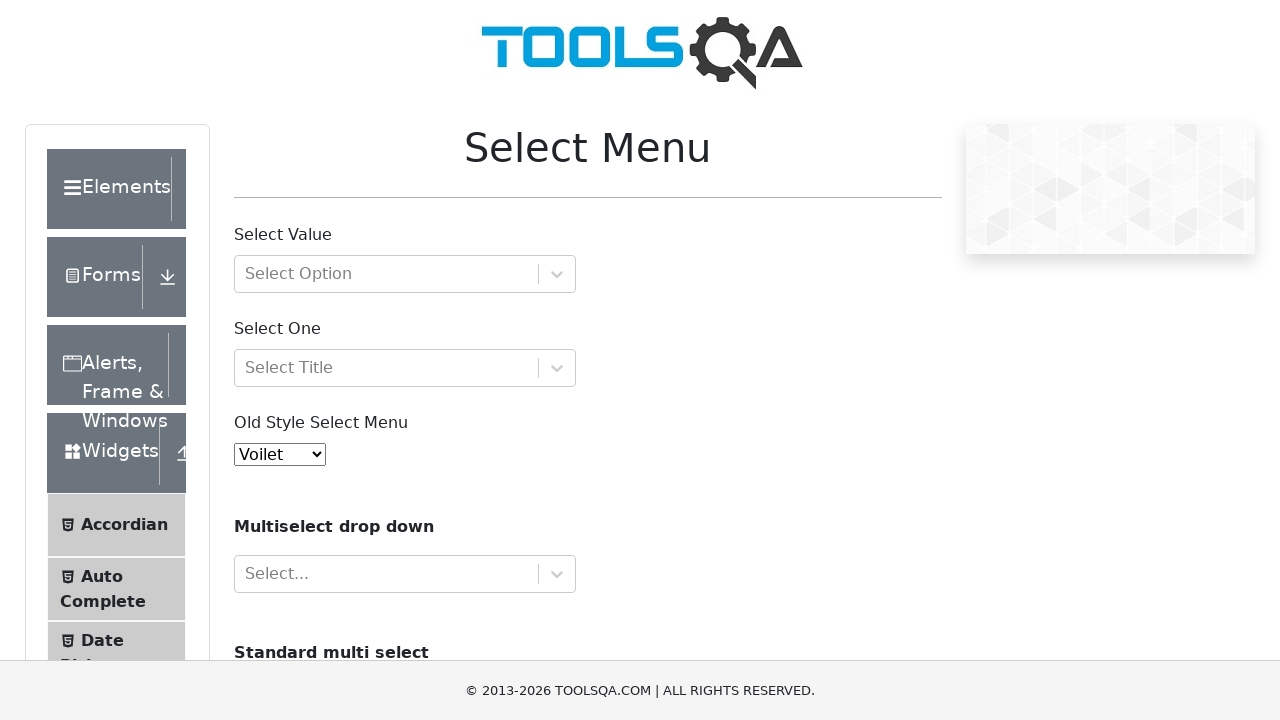

Selected value '8' from old style select menu on #oldSelectMenu
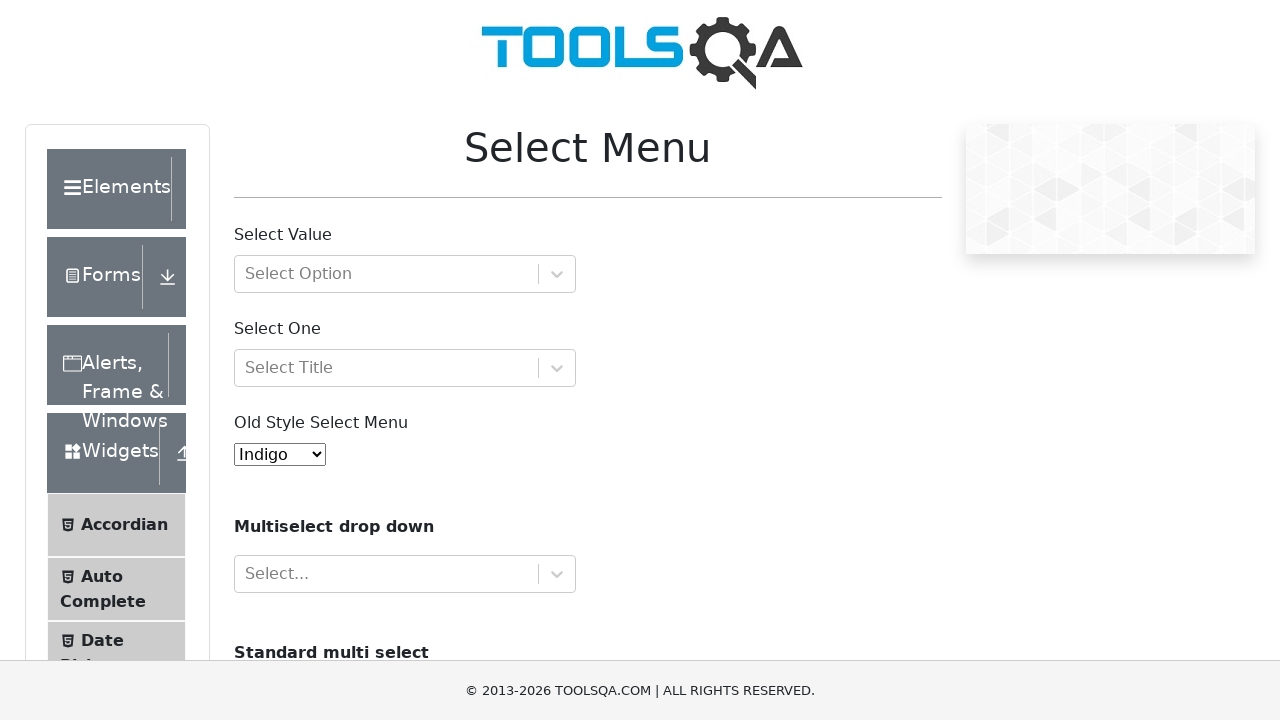

Selected value '9' from old style select menu on #oldSelectMenu
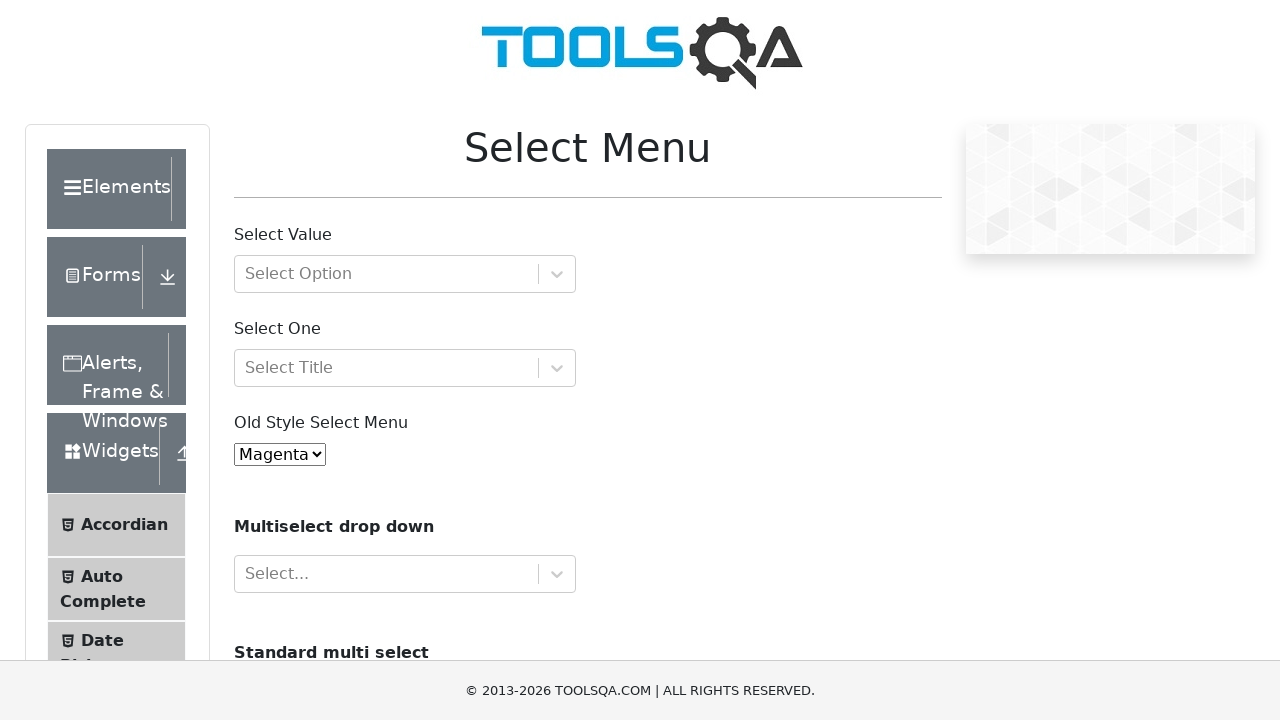

Selected value '10' from old style select menu on #oldSelectMenu
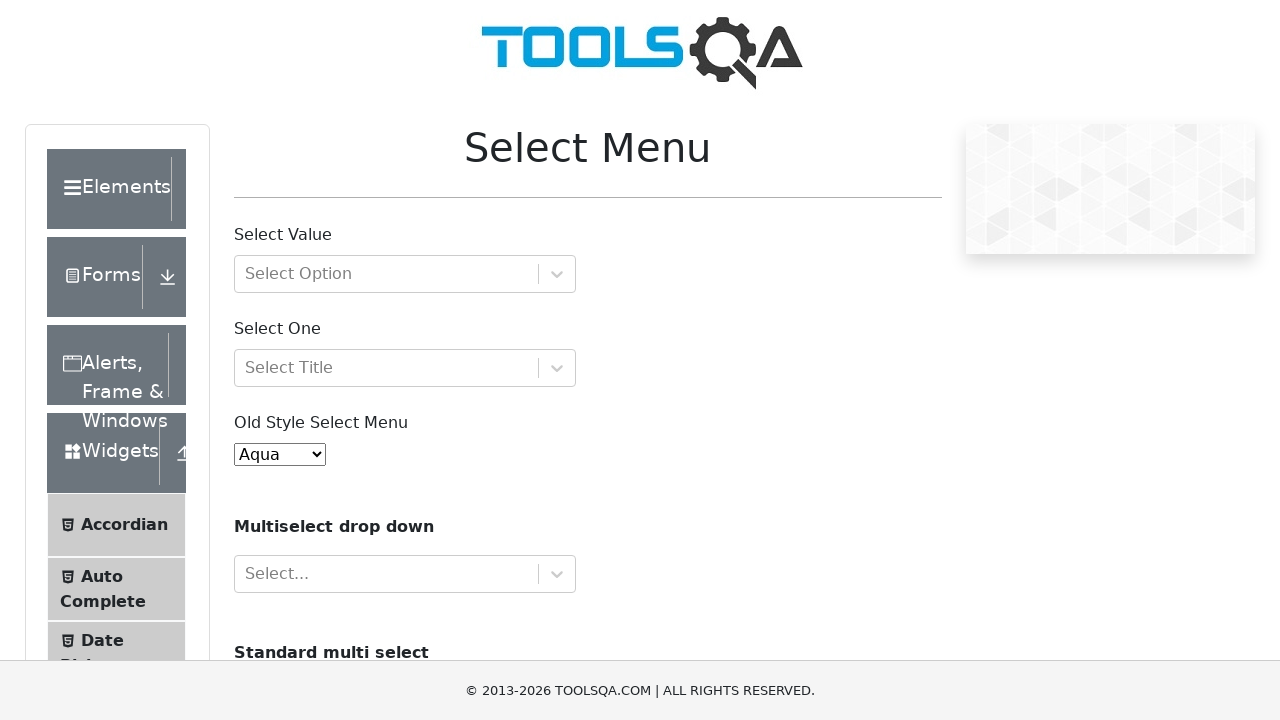

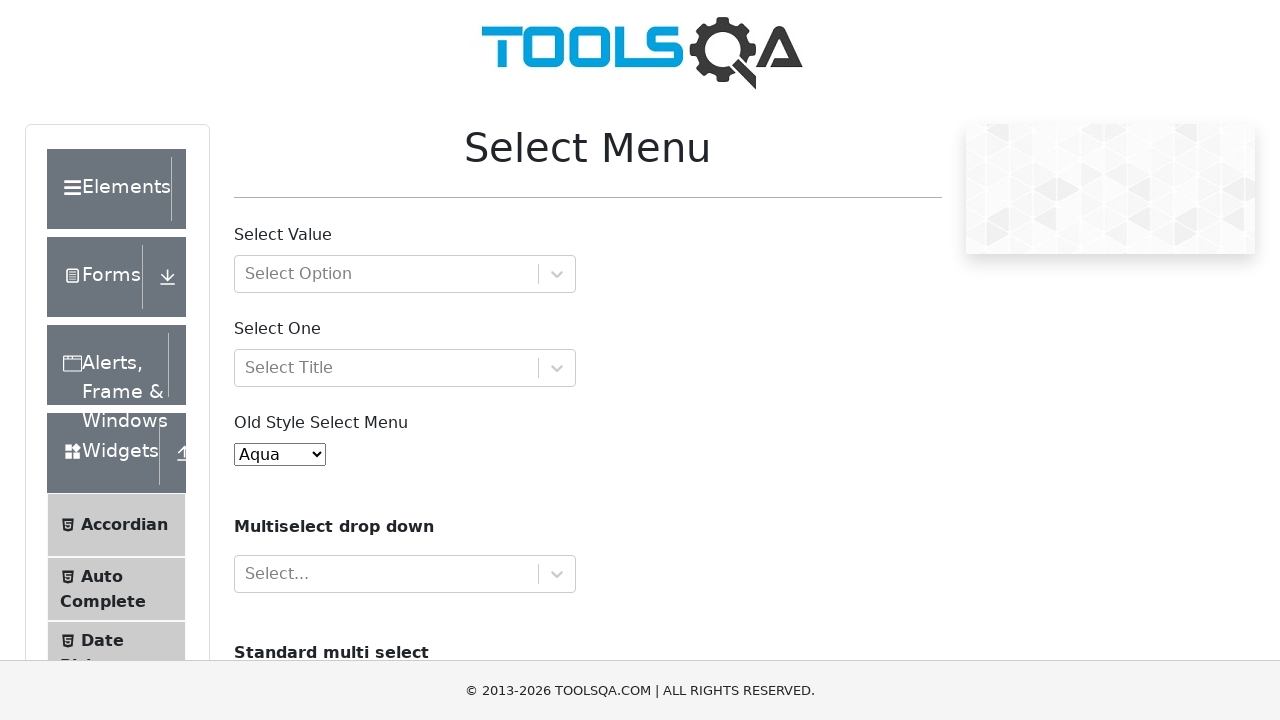